Tests a second registration form by filling in input fields and submitting to verify successful registration

Starting URL: http://suninjuly.github.io/registration2.html

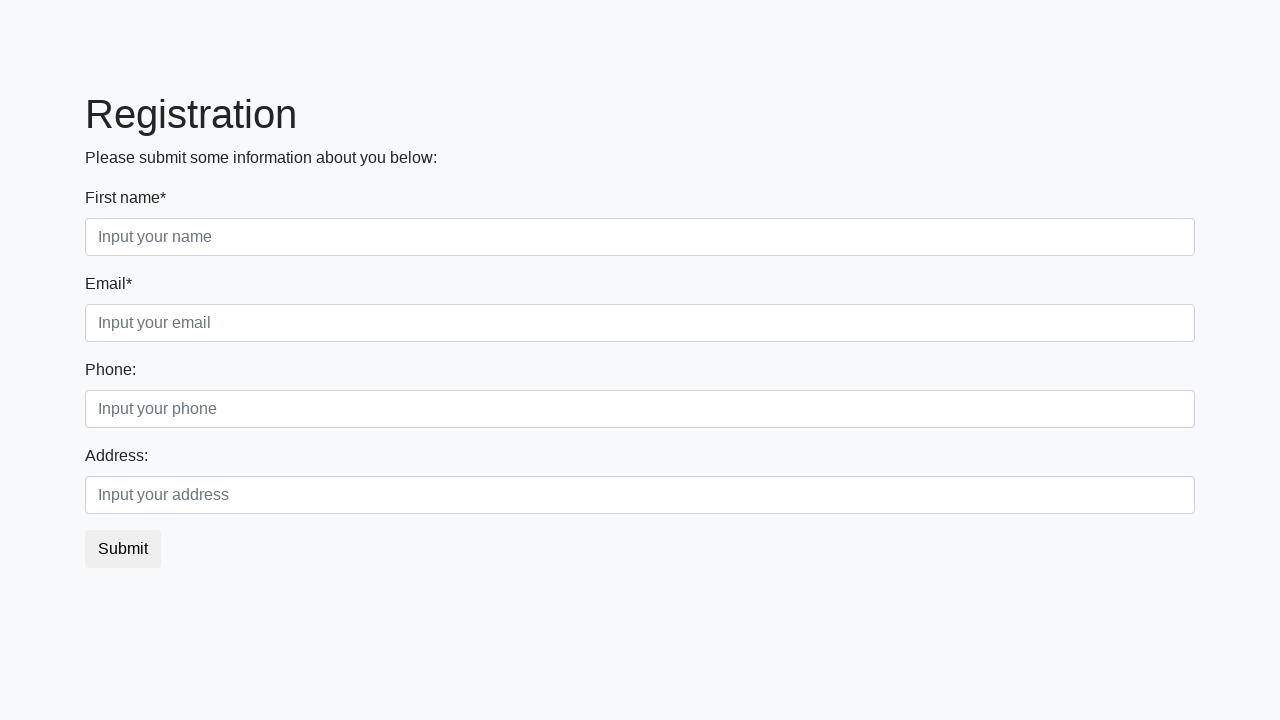

Filled first name field with 'Ivan' on .first
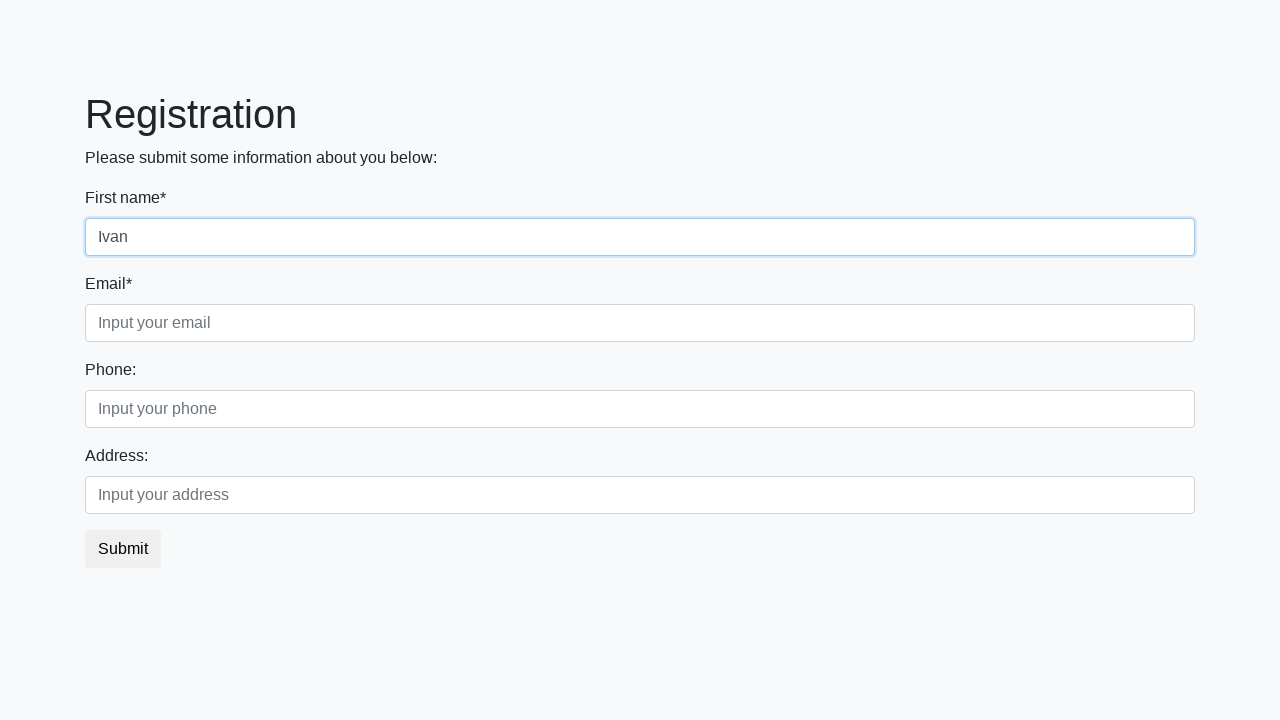

Filled last name field with 'Petrov' on .third
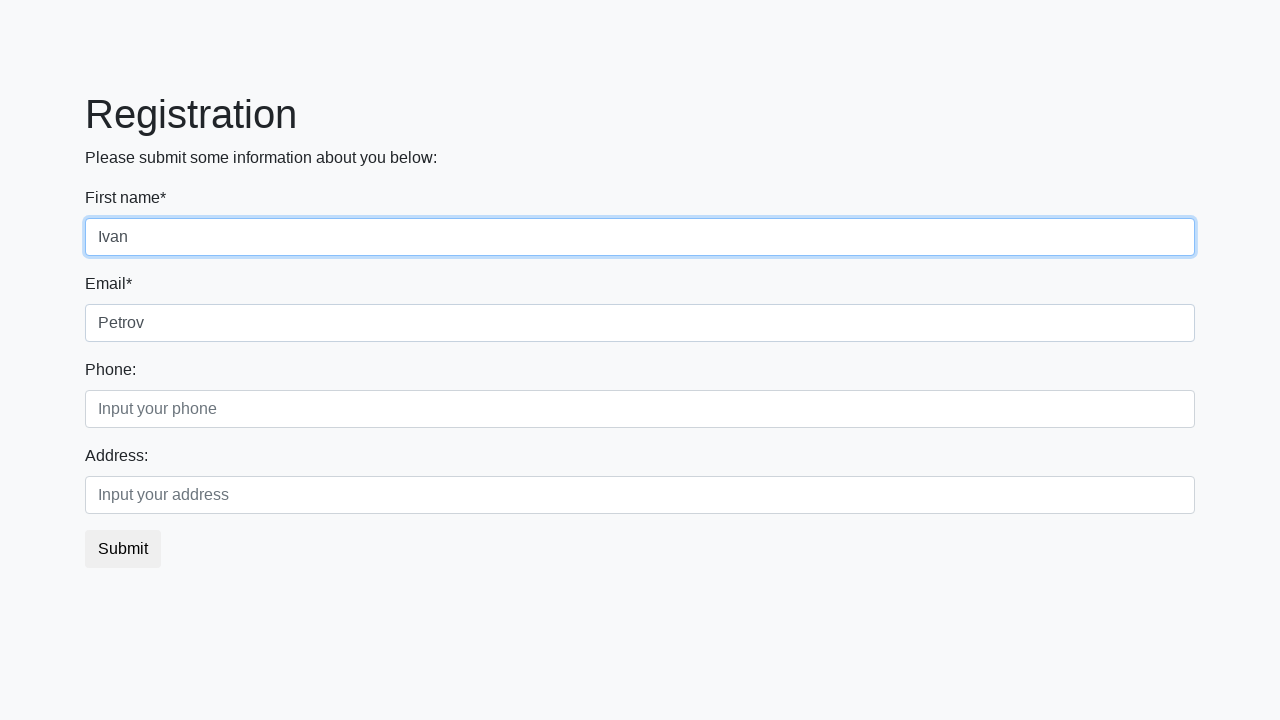

Filled email field with 'test@example.com' on .second
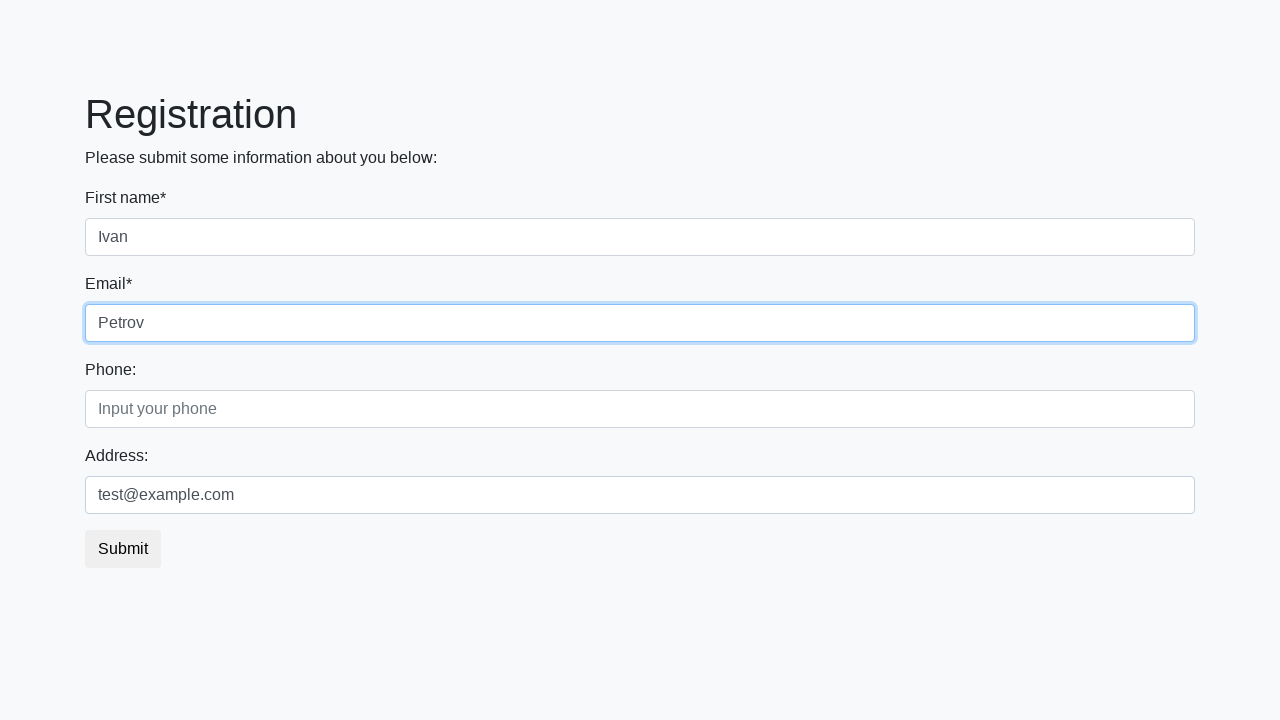

Filled additional info field with 'Additional info' on .second
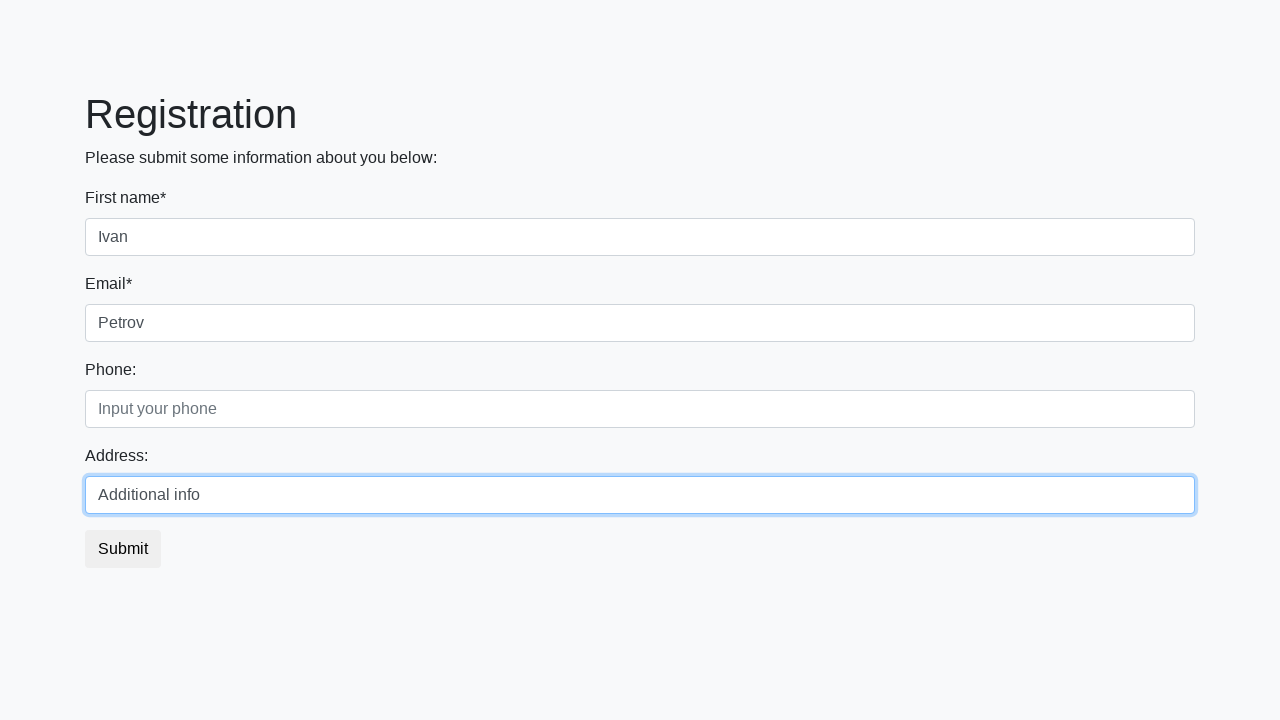

Clicked submit button to register at (123, 549) on .btn
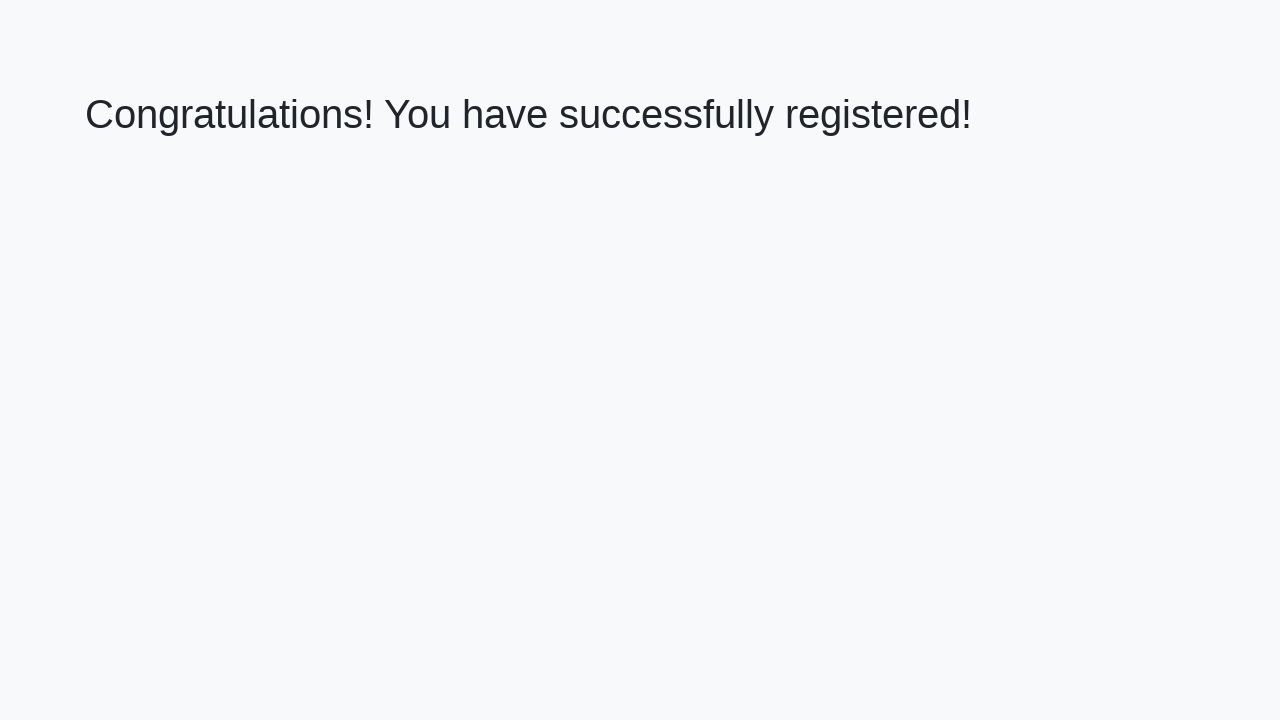

Registration success message appeared
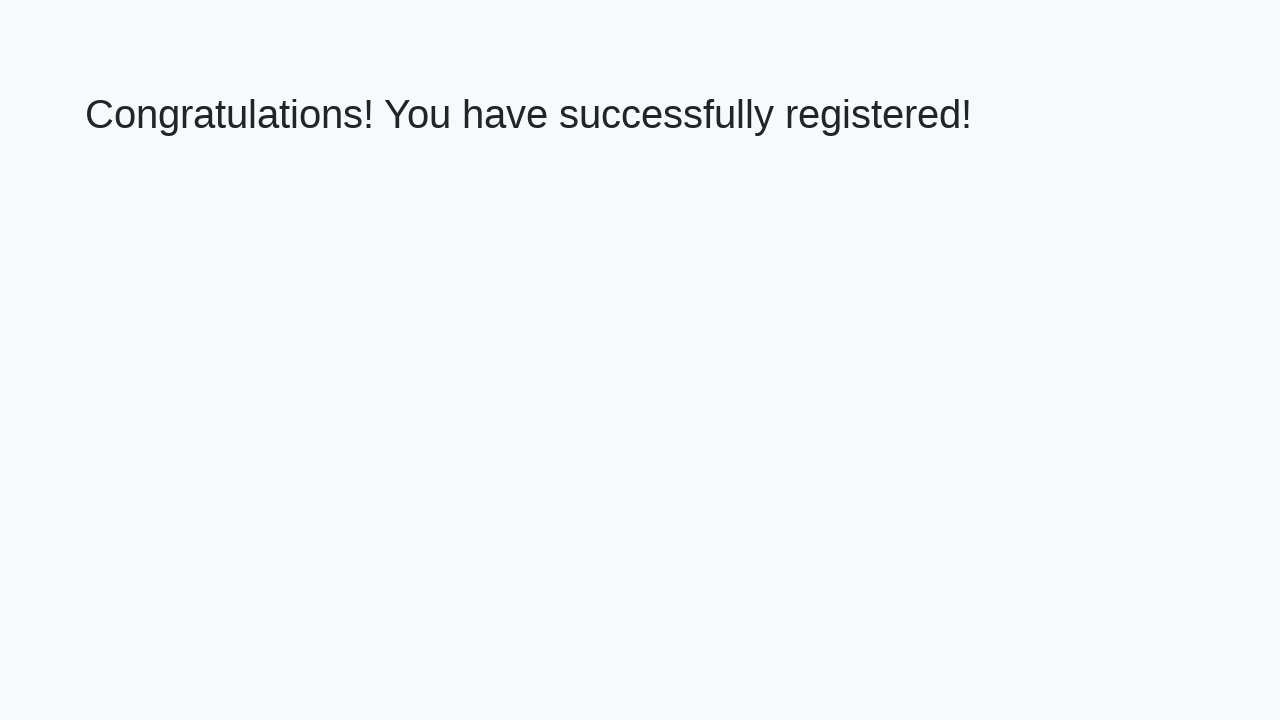

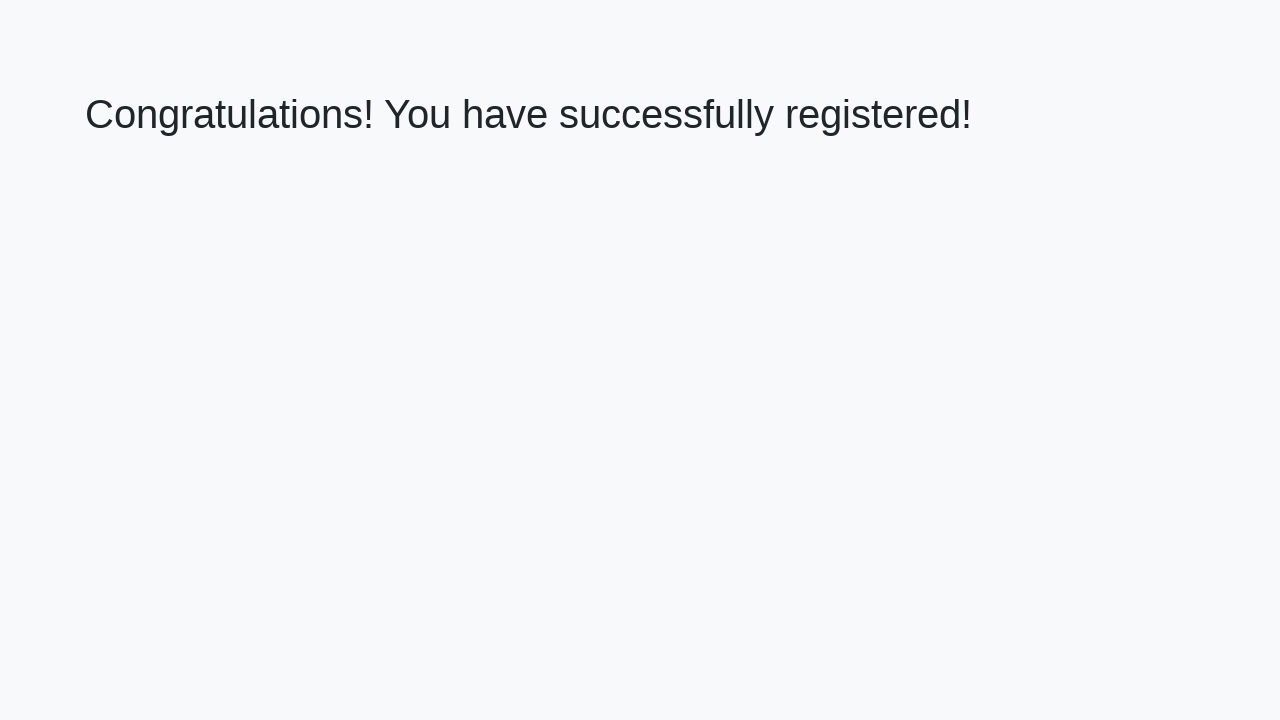